Tests JavaScript prompt dialog by clicking a button that triggers a prompt, entering text, accepting it, and verifying the entered text appears in the result.

Starting URL: http://the-internet.herokuapp.com/javascript_alerts

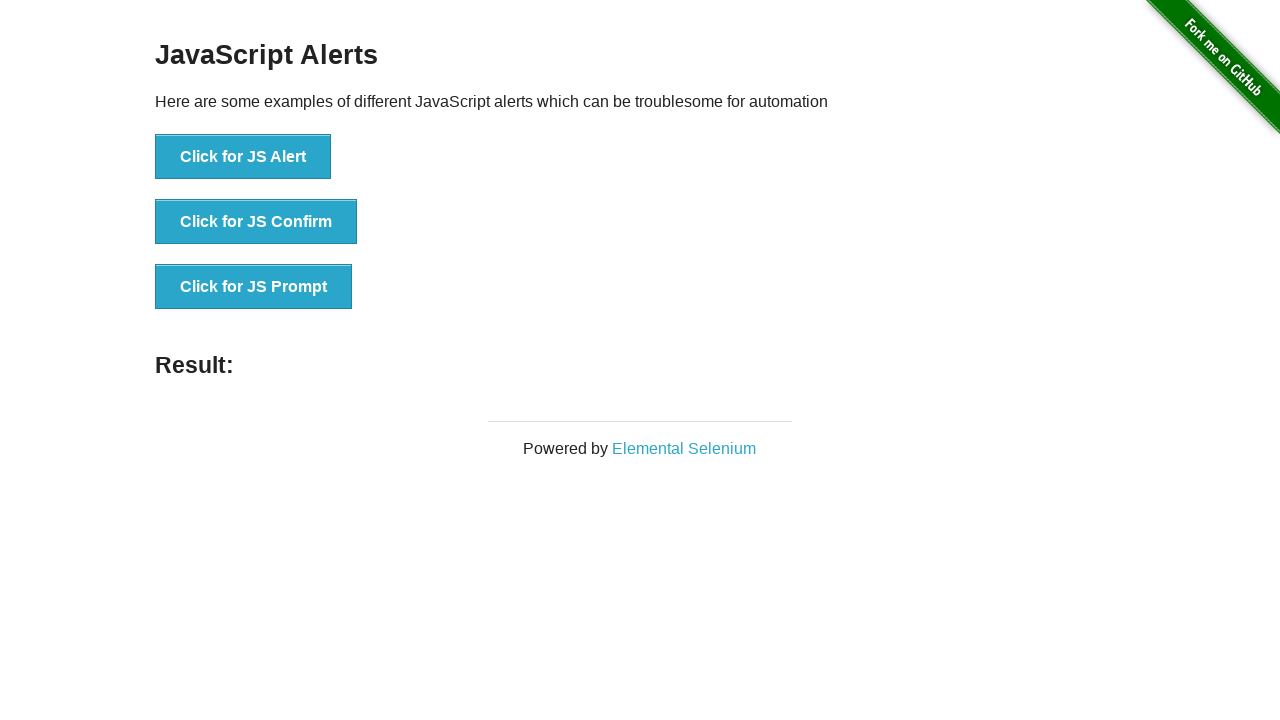

Set up dialog handler to accept prompt with text 'TMS'
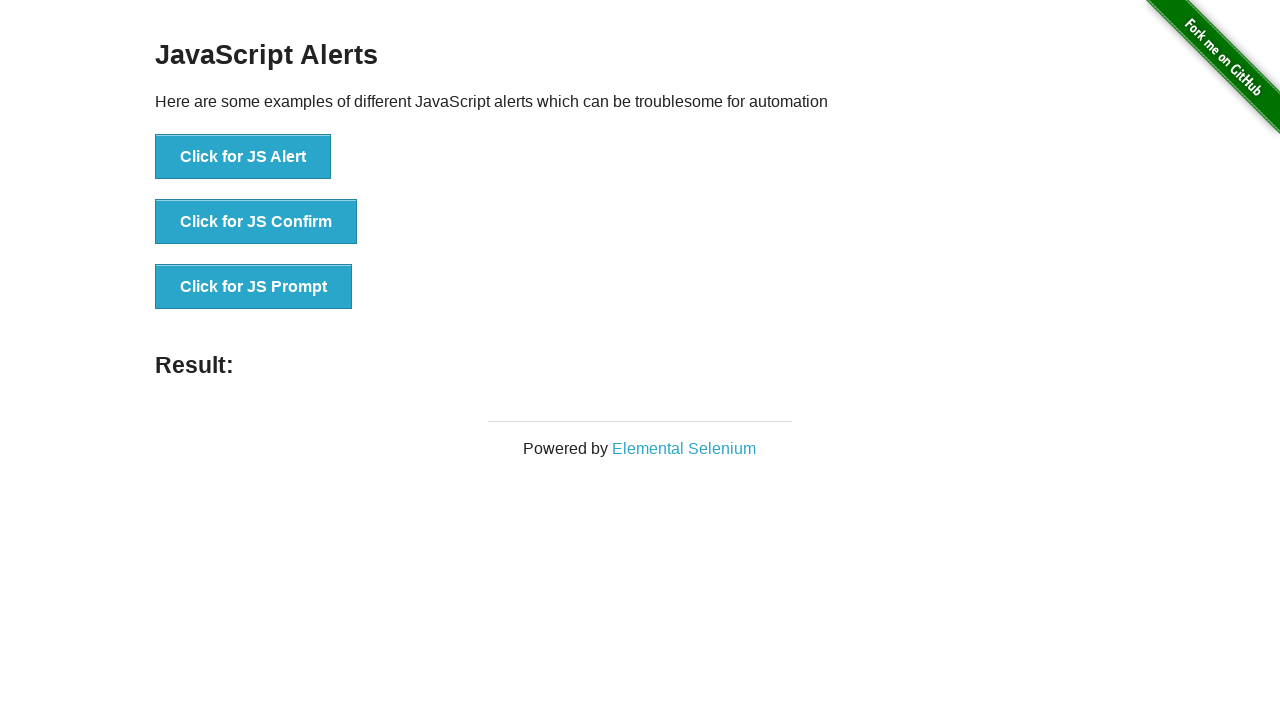

Clicked button to trigger JavaScript prompt dialog at (254, 287) on [onclick='jsPrompt()']
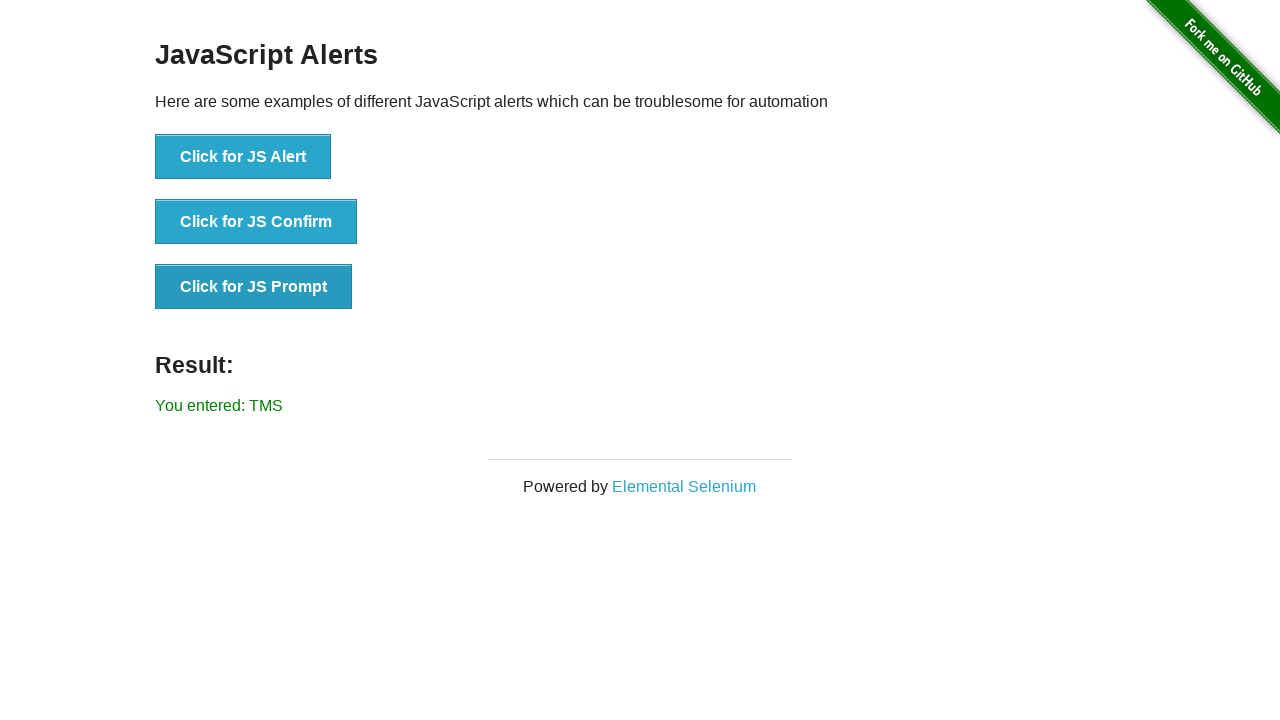

Result element loaded after prompt was accepted
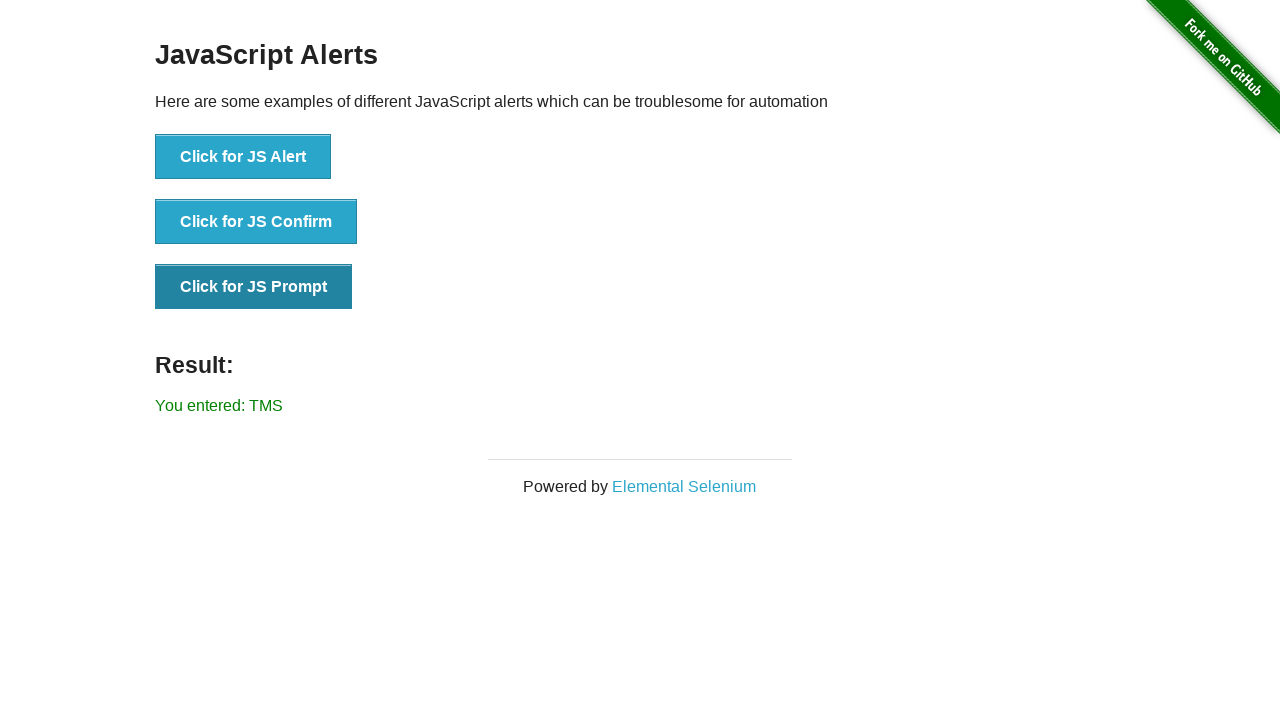

Retrieved result text: You entered: TMS
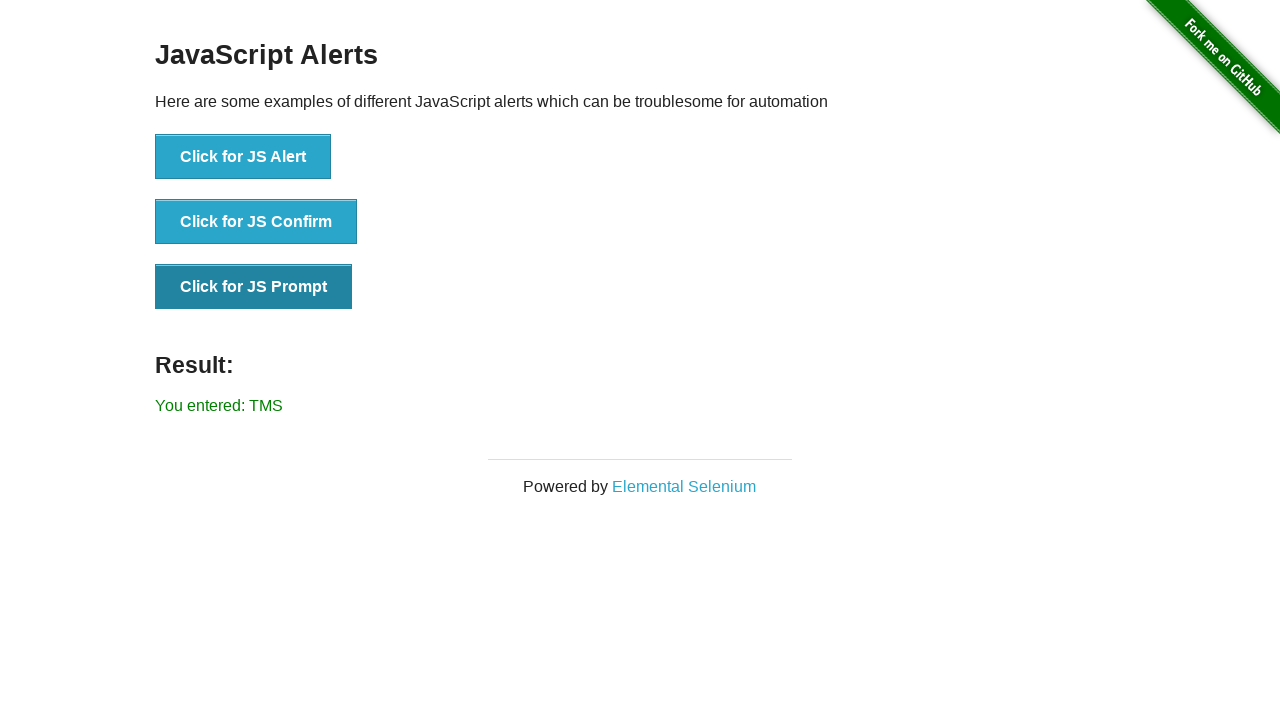

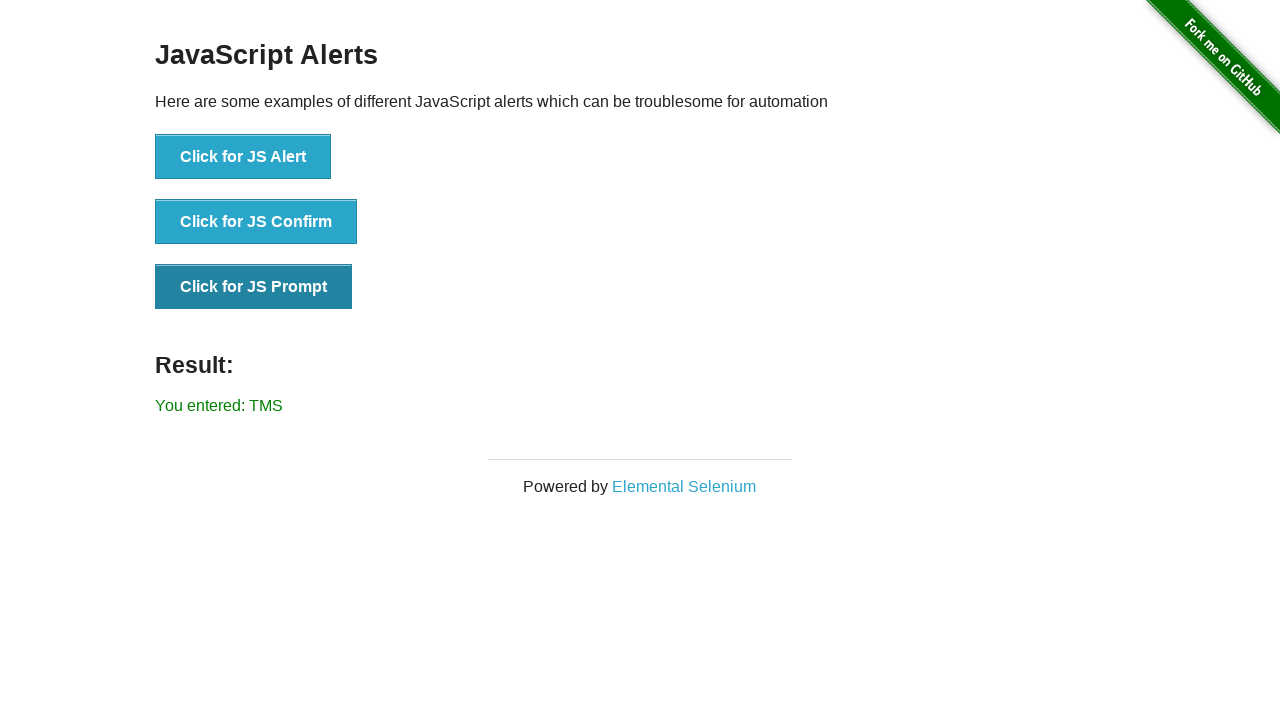